Tests a math exercise form by reading a value from the page, calculating the result using a logarithmic formula, filling in the answer, checking required checkboxes, and submitting the form.

Starting URL: http://suninjuly.github.io/math.html

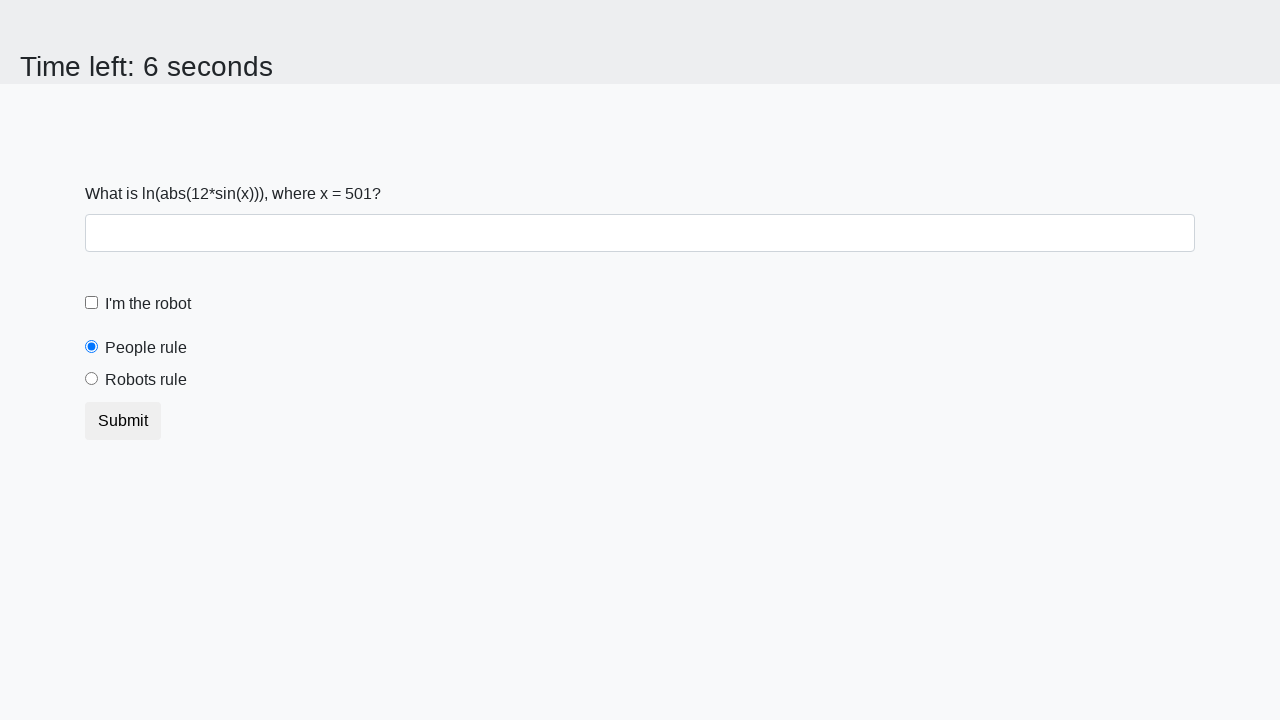

Waited for input value element to load
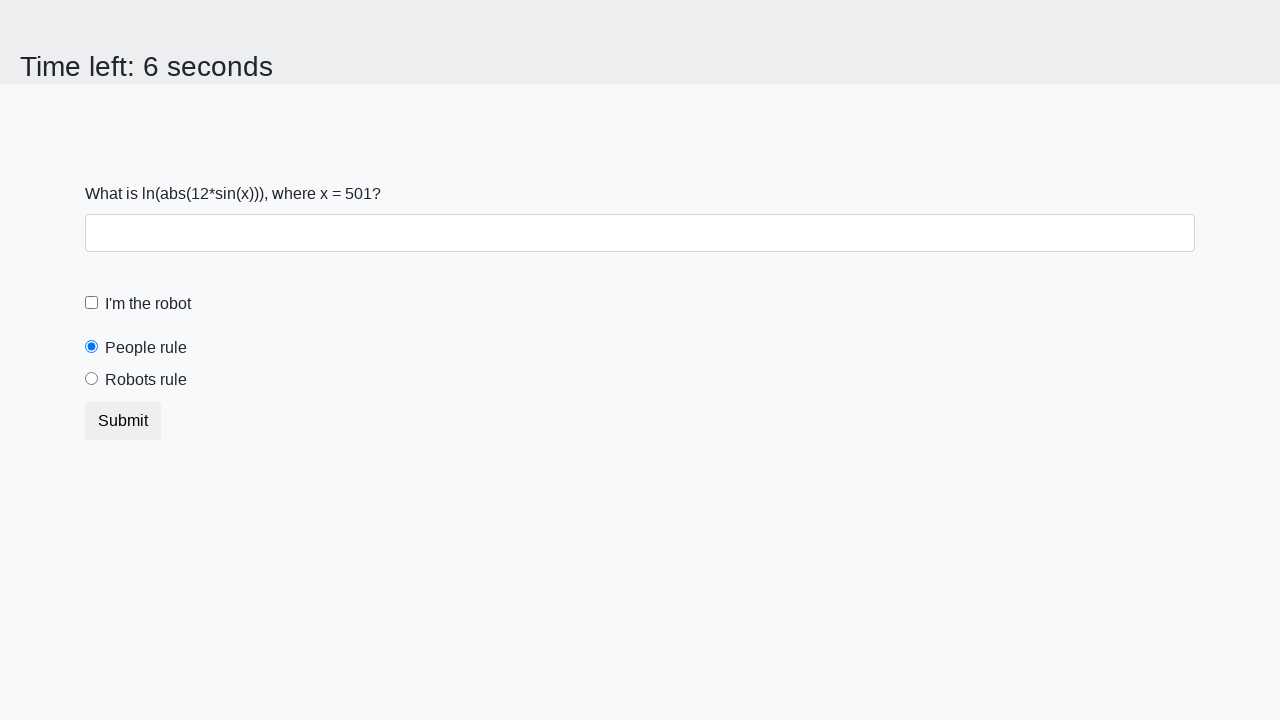

Located the input value element
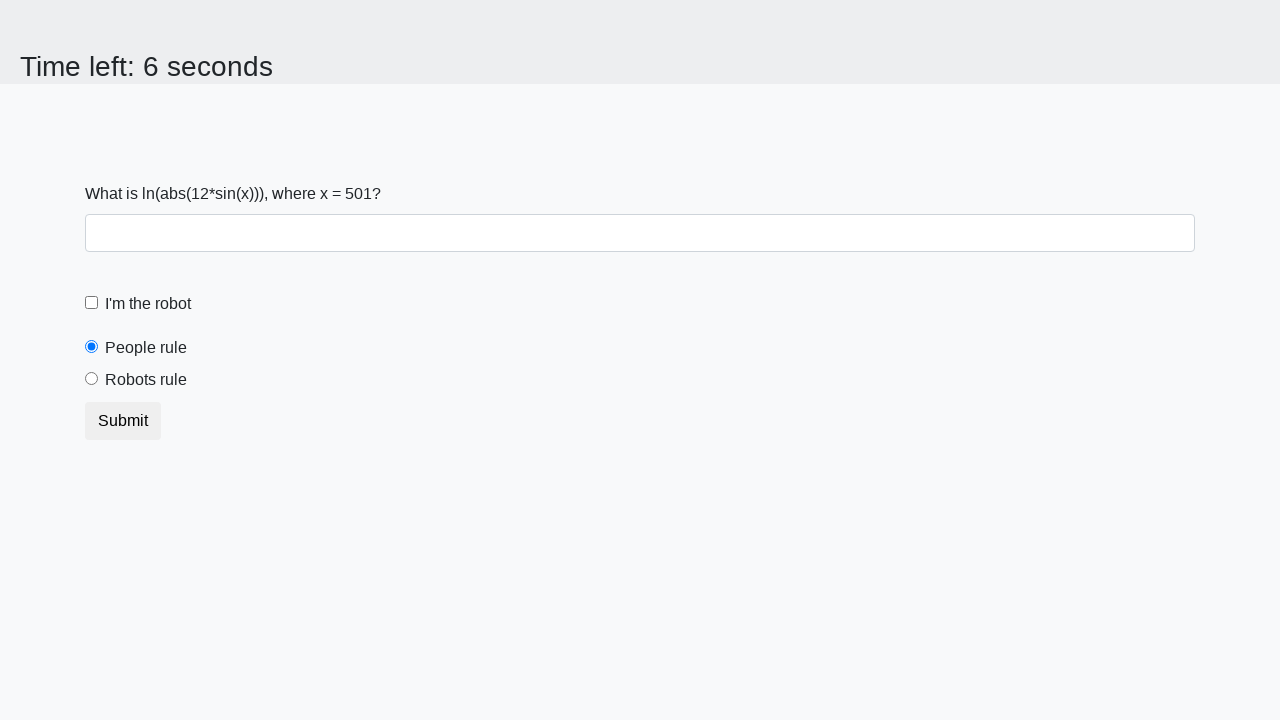

Read x value from page: 501
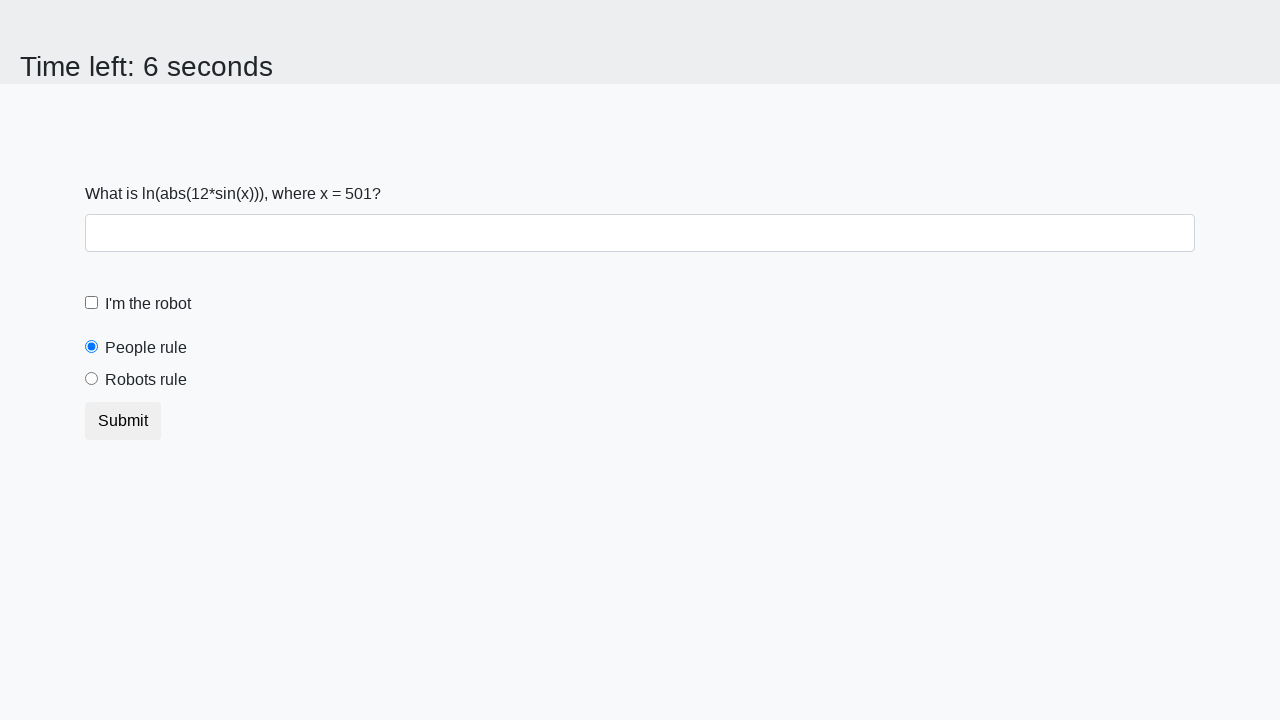

Calculated result using logarithmic formula: 2.481372114242163
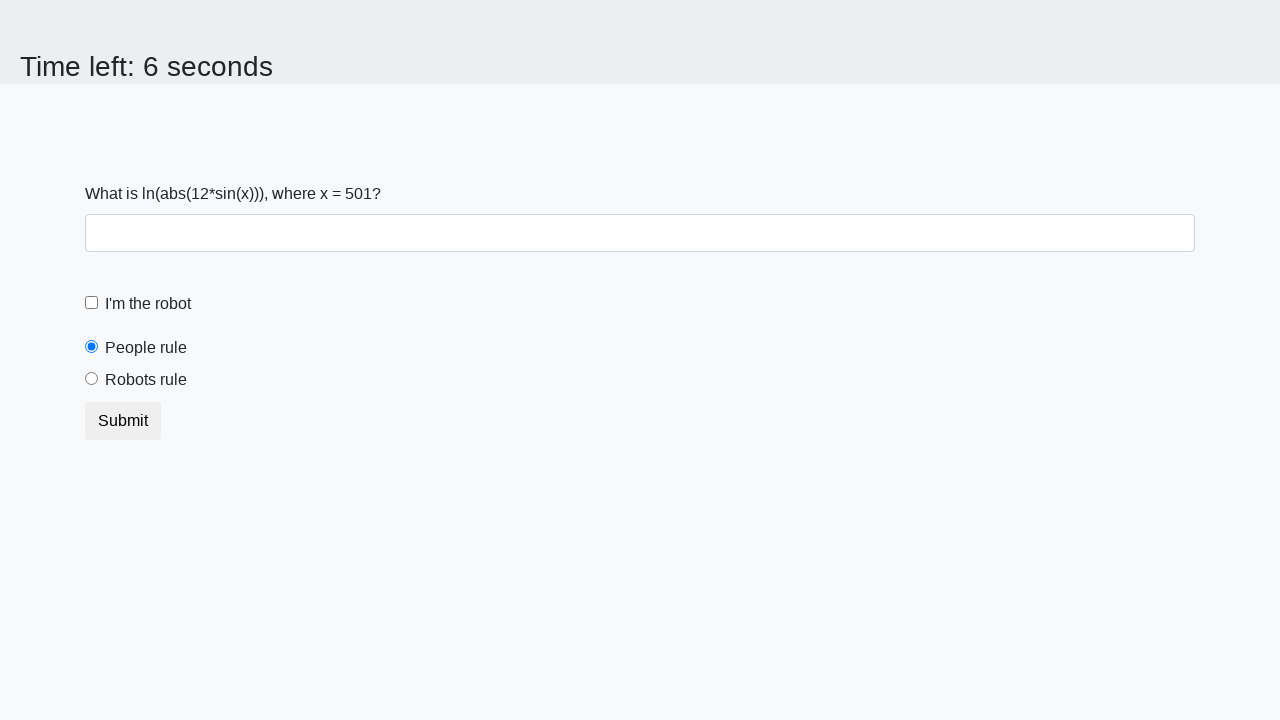

Filled answer field with calculated value on #answer
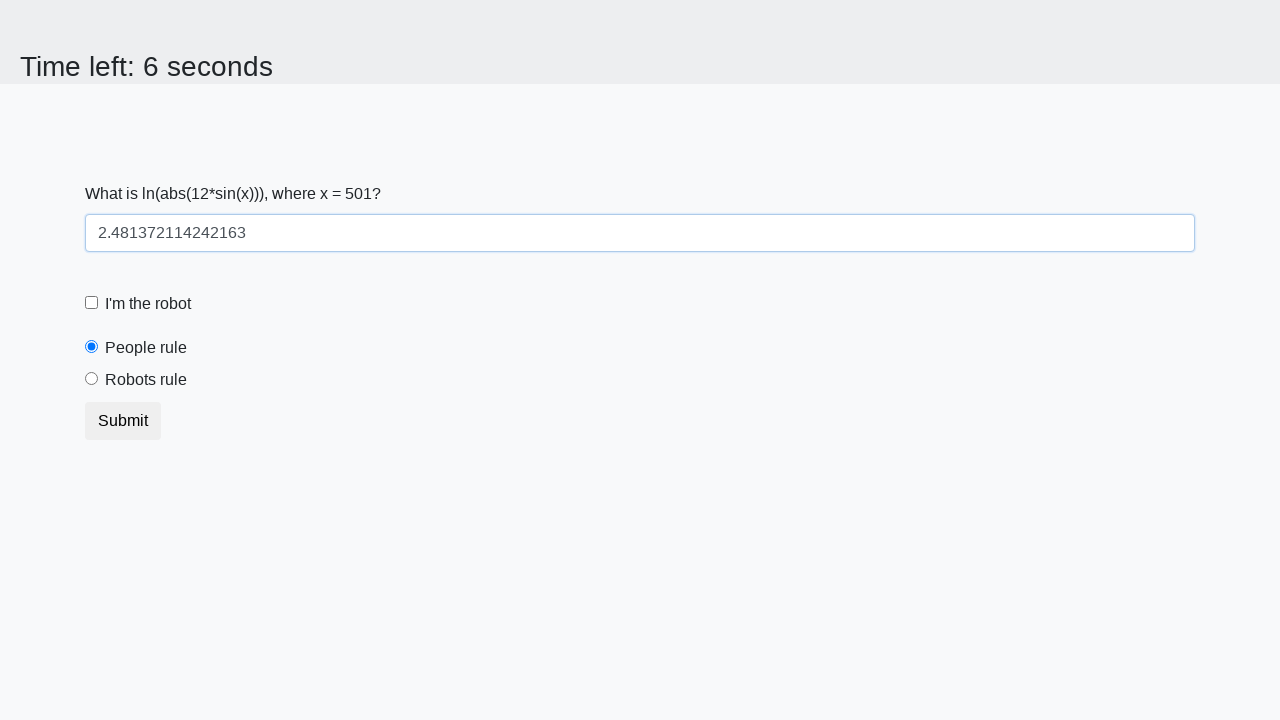

Checked the robot checkbox at (92, 303) on #robotCheckbox
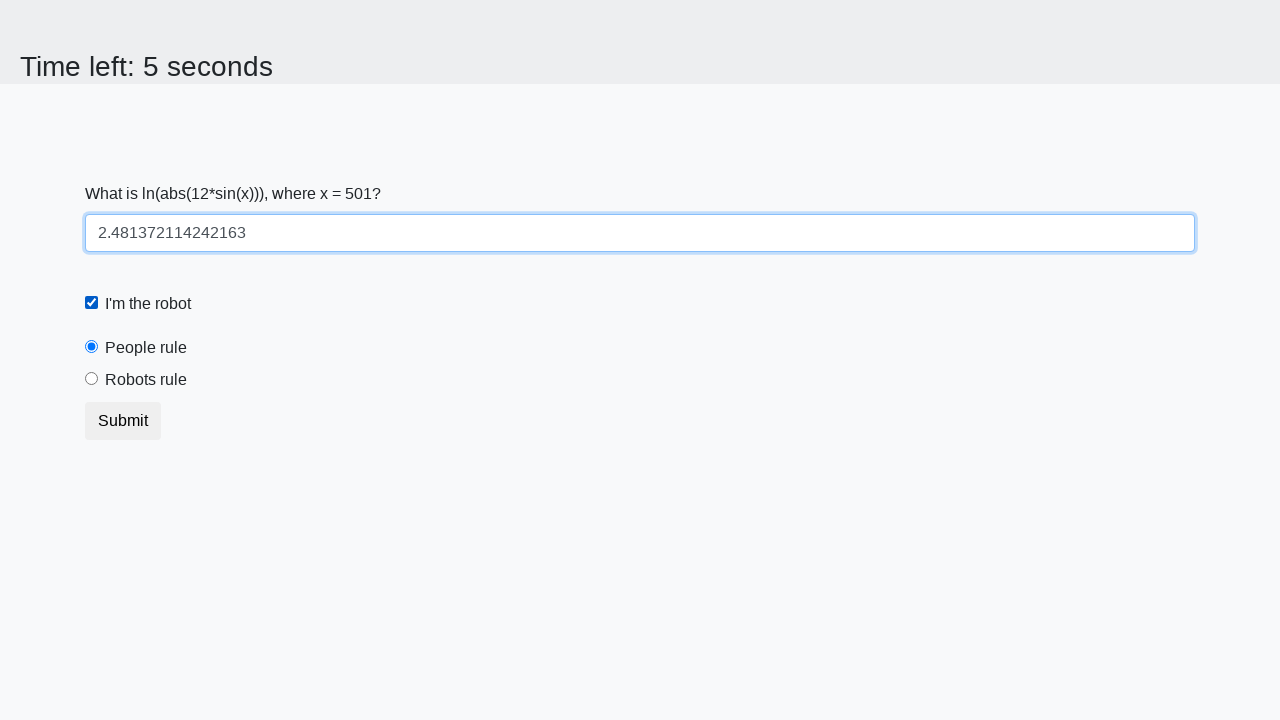

Checked the robots rule checkbox at (92, 379) on #robotsRule
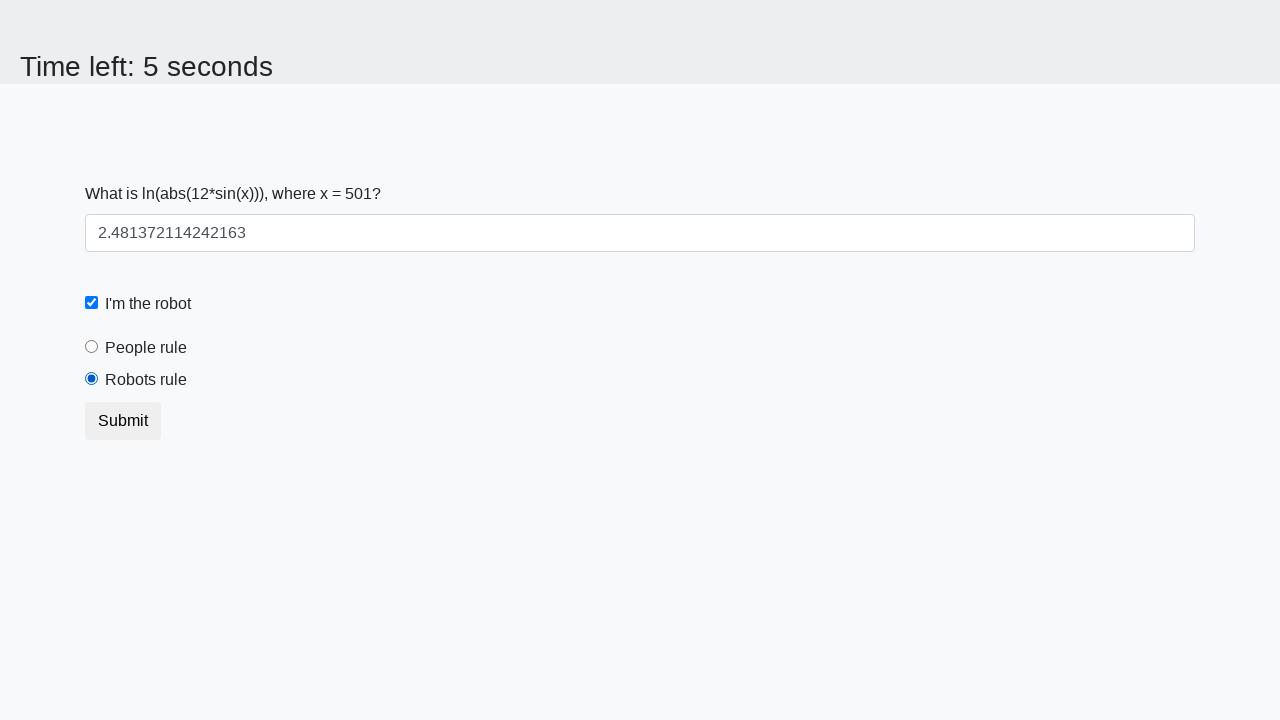

Submitted the form at (123, 421) on [type='submit']
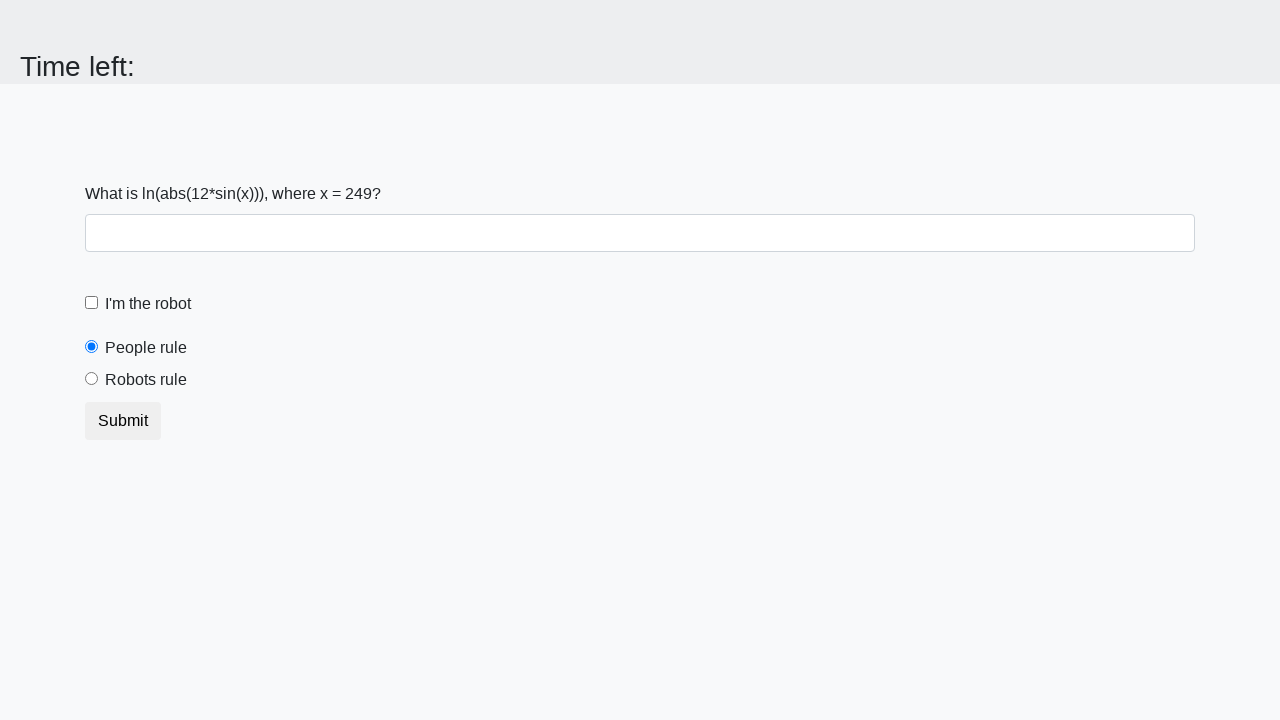

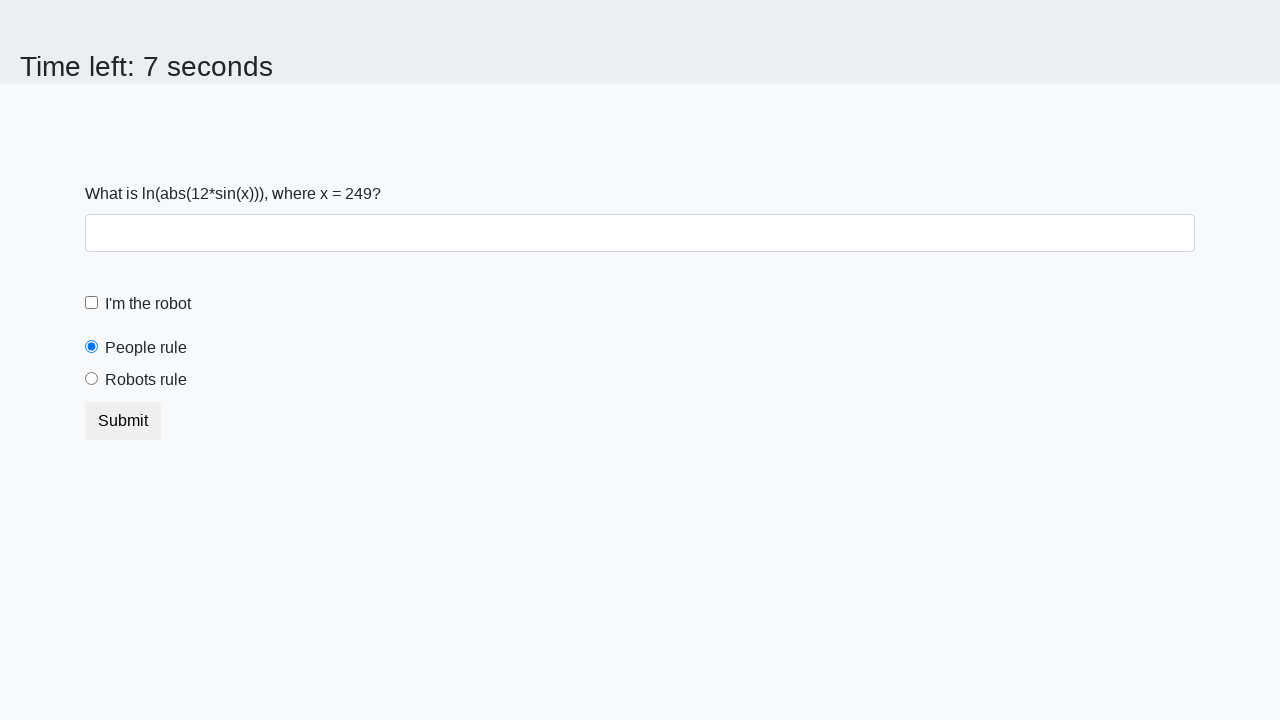